Tests that the clear completed button is hidden when no items are completed

Starting URL: https://demo.playwright.dev/todomvc

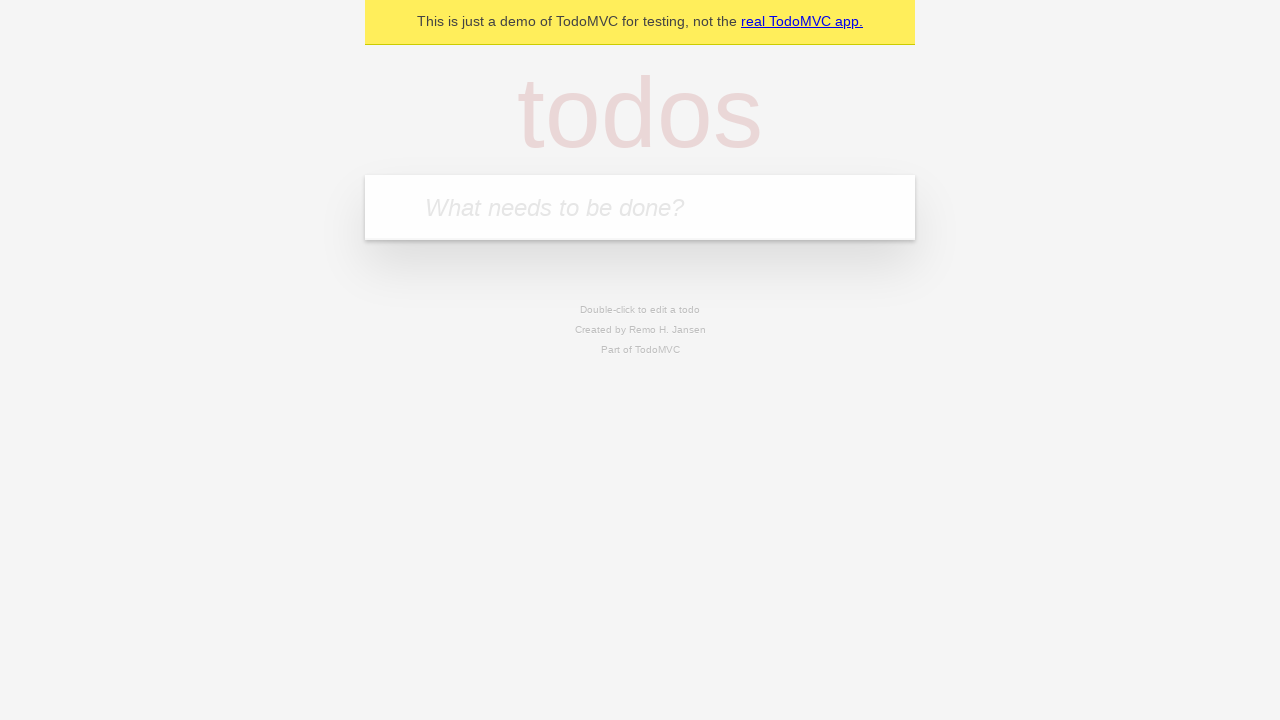

Filled new todo input with 'buy some cheese' on .new-todo
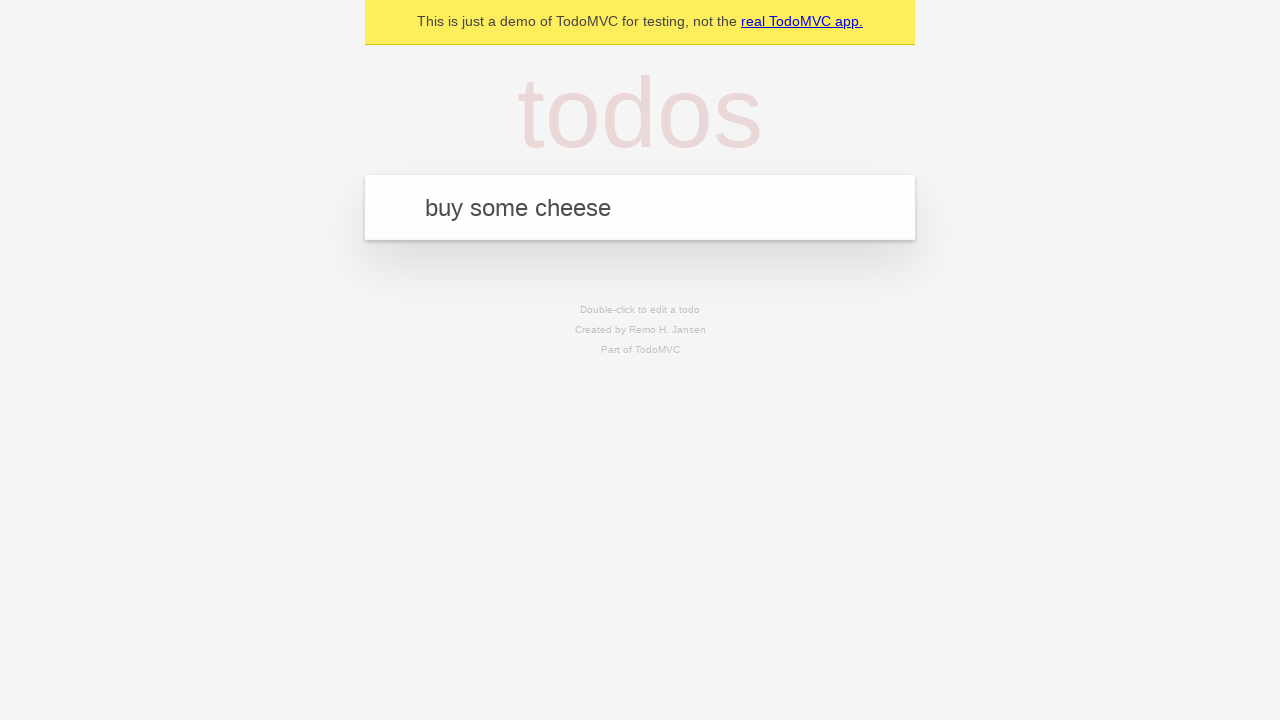

Pressed Enter to create first todo item on .new-todo
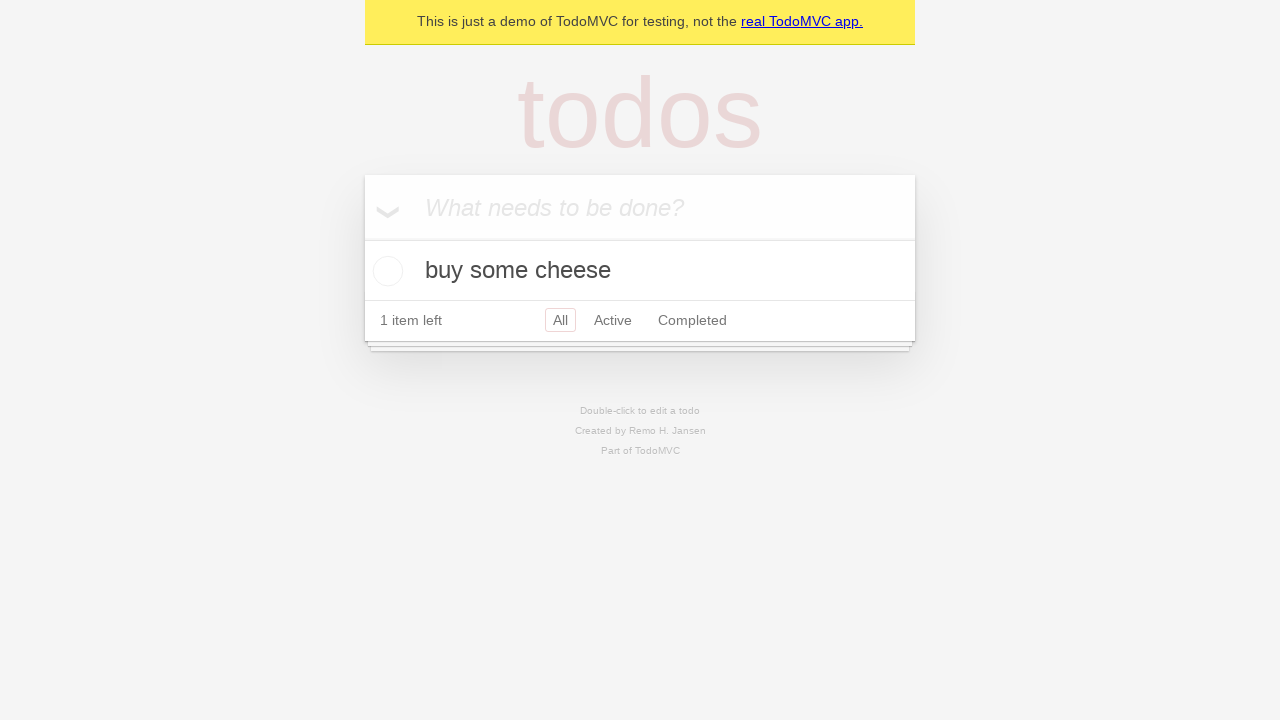

Filled new todo input with 'feed the cat' on .new-todo
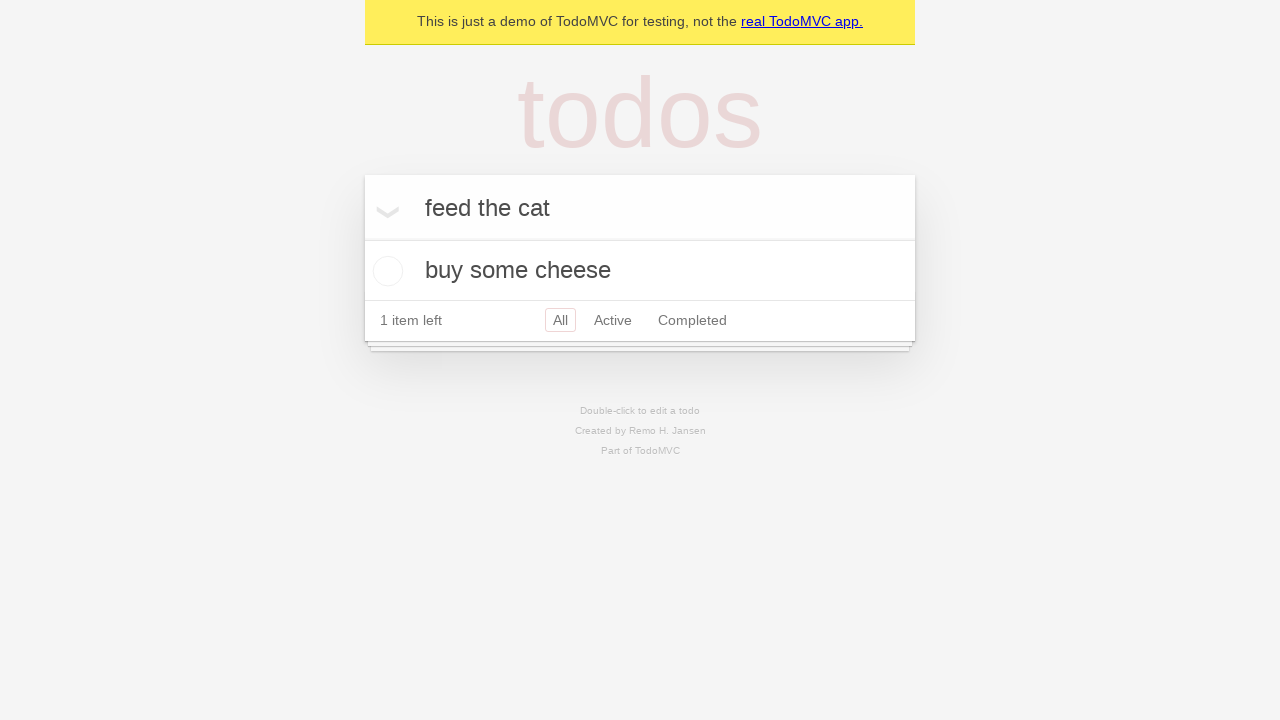

Pressed Enter to create second todo item on .new-todo
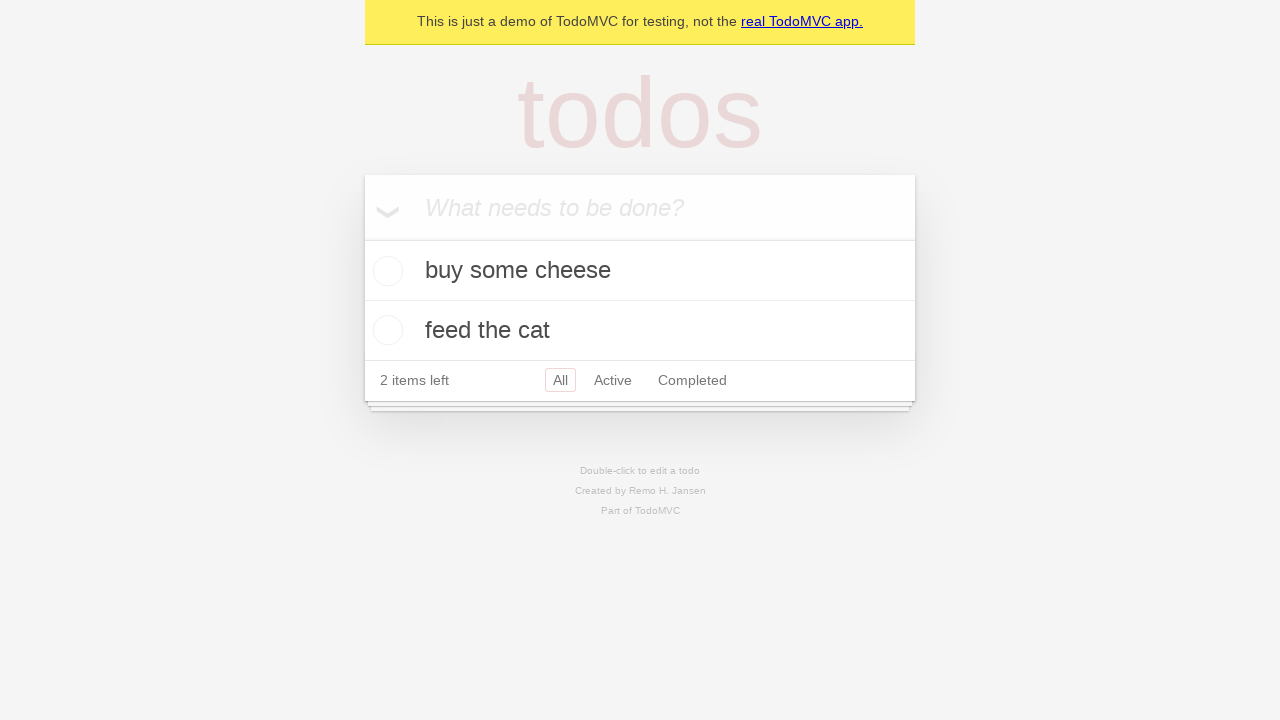

Filled new todo input with 'book a doctors appointment' on .new-todo
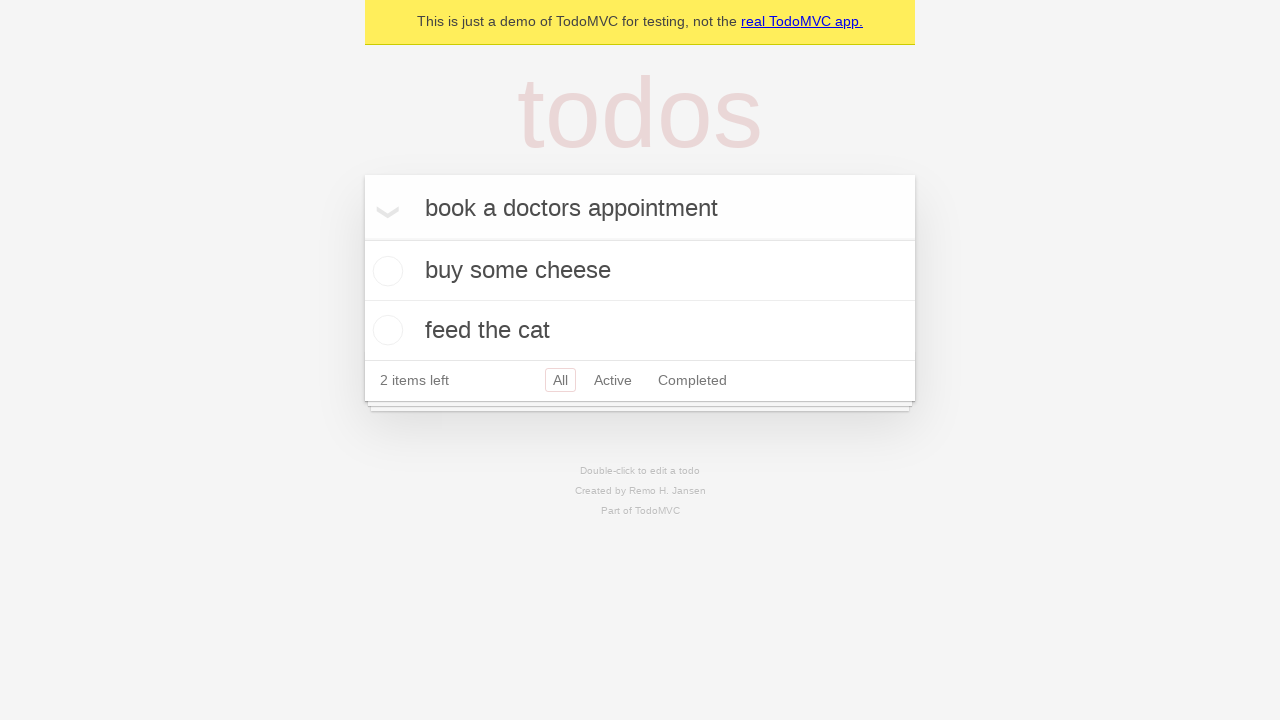

Pressed Enter to create third todo item on .new-todo
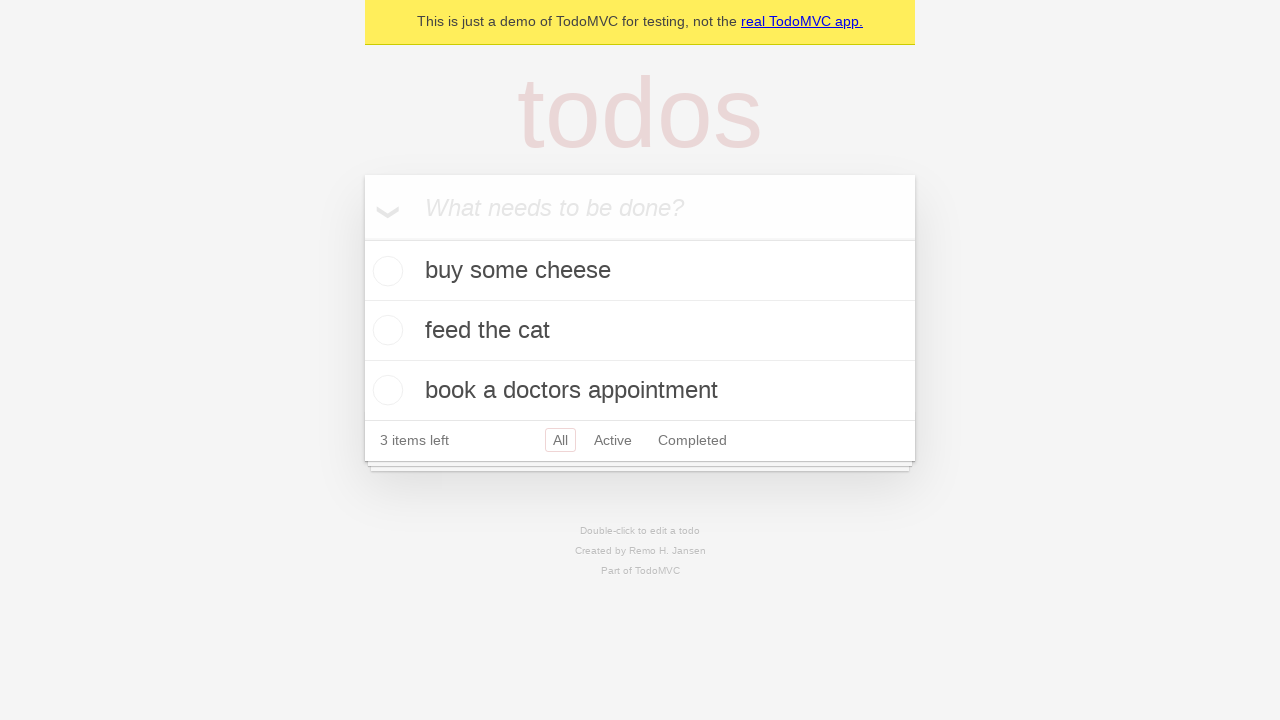

Checked the first todo item as completed at (385, 271) on .todo-list li .toggle >> nth=0
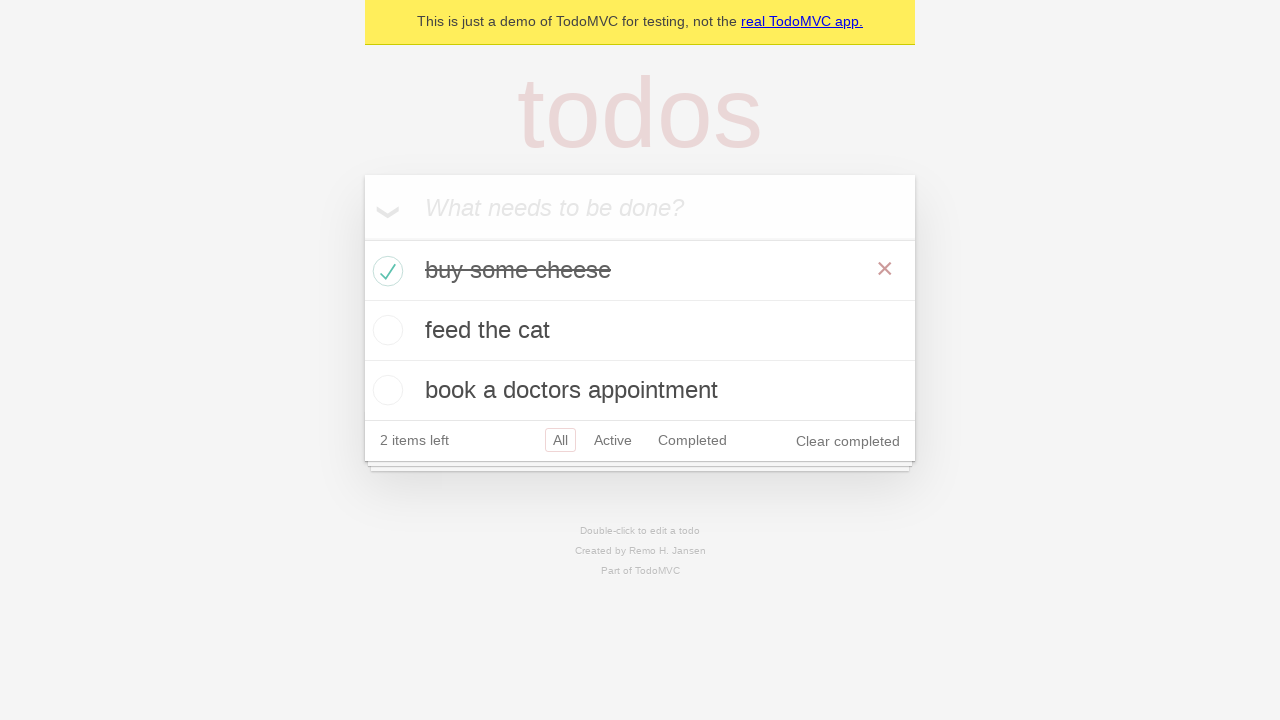

Clicked clear completed button to remove completed item at (848, 441) on .clear-completed
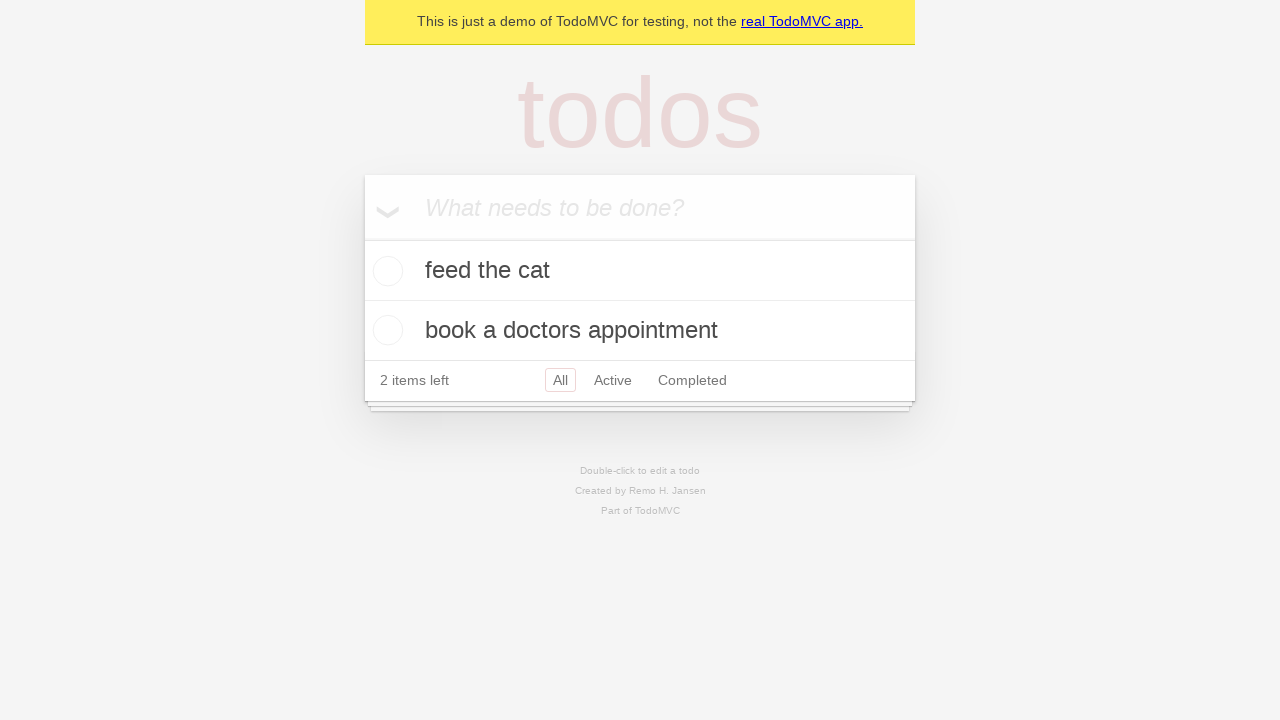

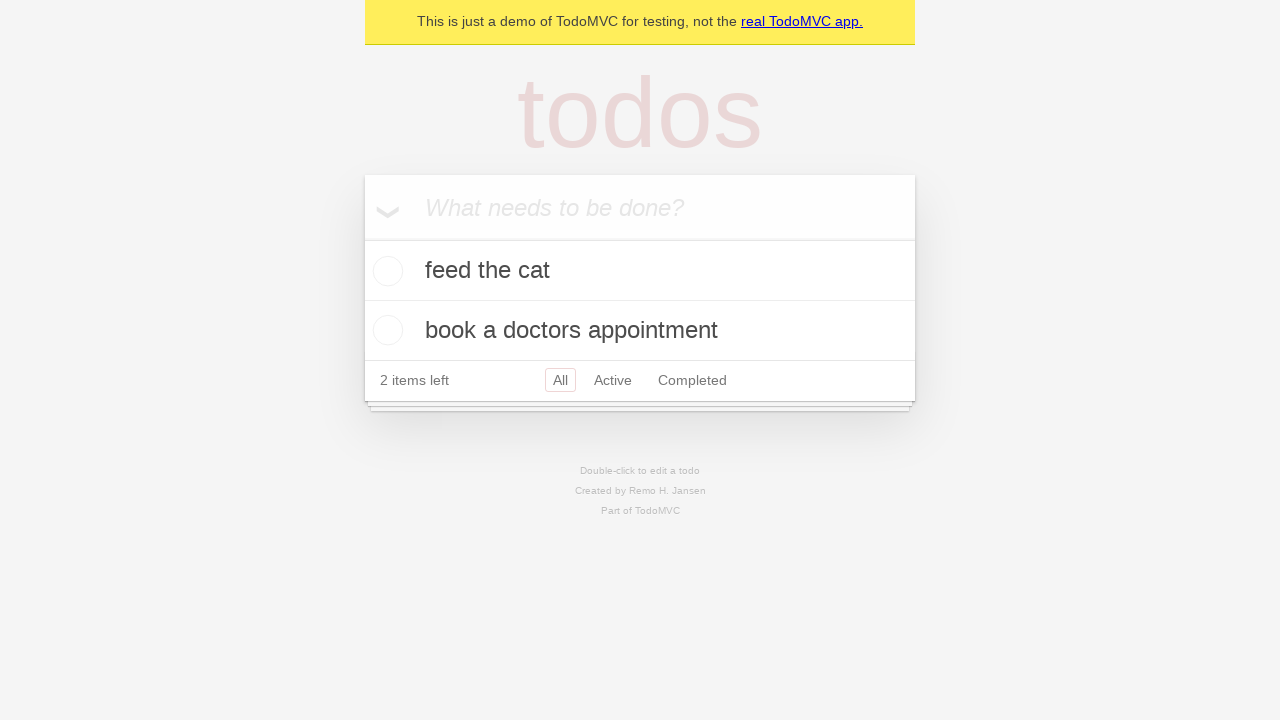